Tests password field validation by entering an invalid short password and verifying the error message appears

Starting URL: https://www.activetrail.com/free-trial/

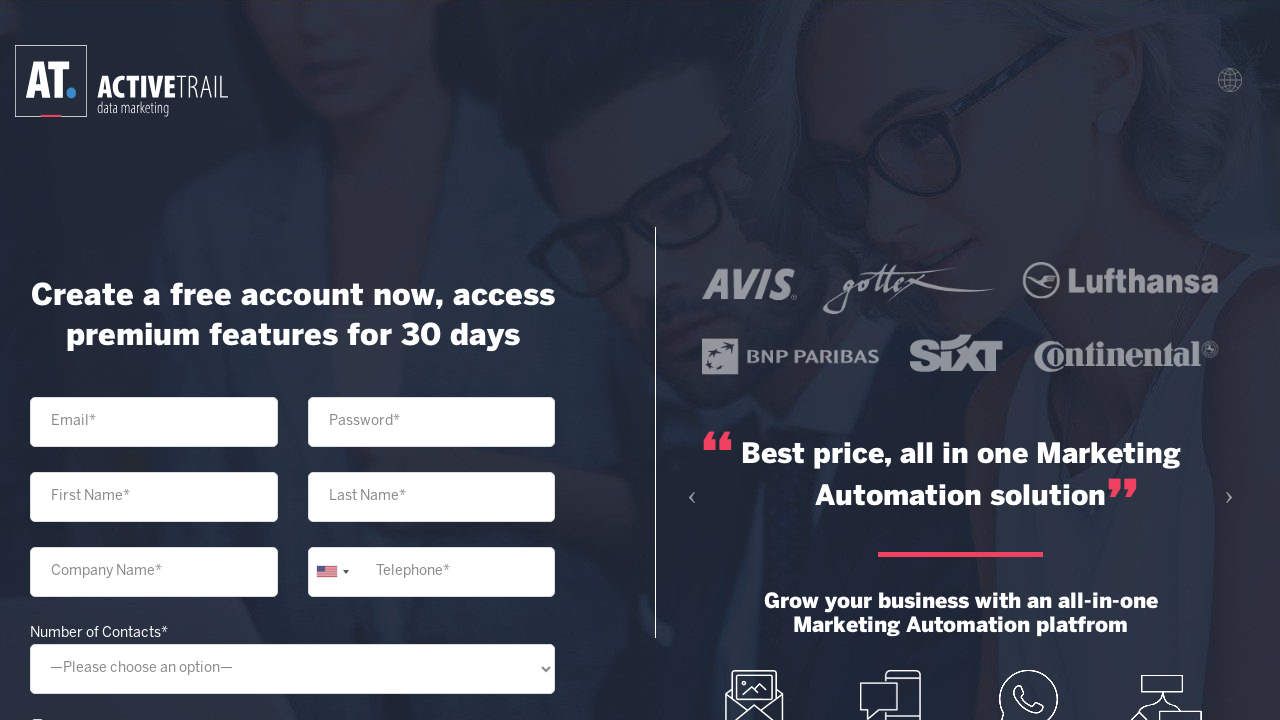

Filled password field with short invalid value '123' on xpath=//input[@id="password"]
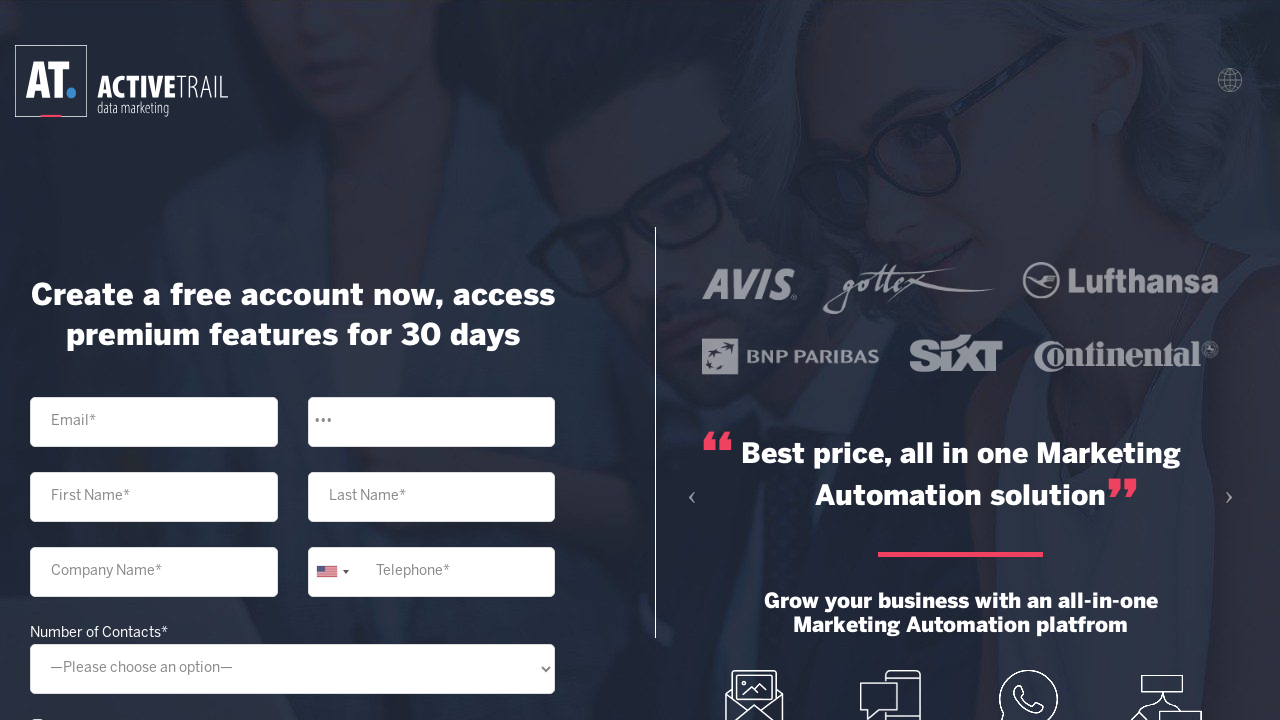

Pressed Tab to trigger password field validation on xpath=//input[@id="password"]
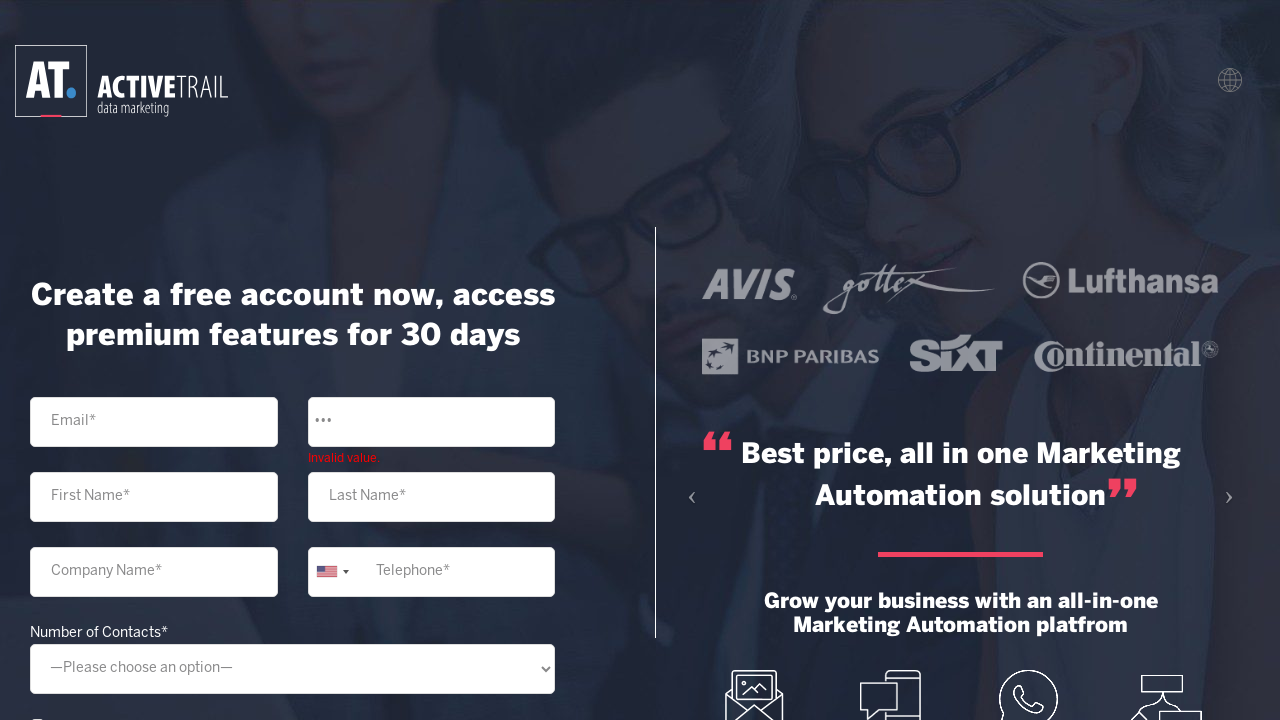

Password error message appeared and became visible
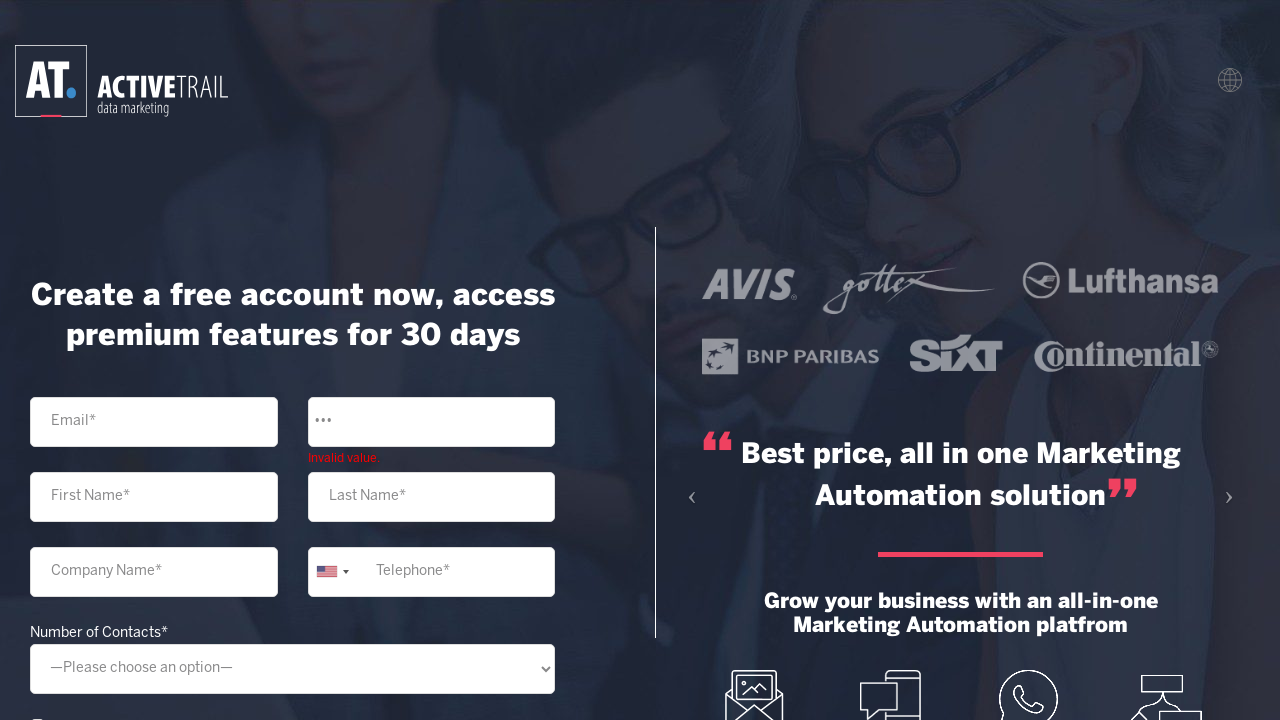

Verified error message contains 'Invalid value' text
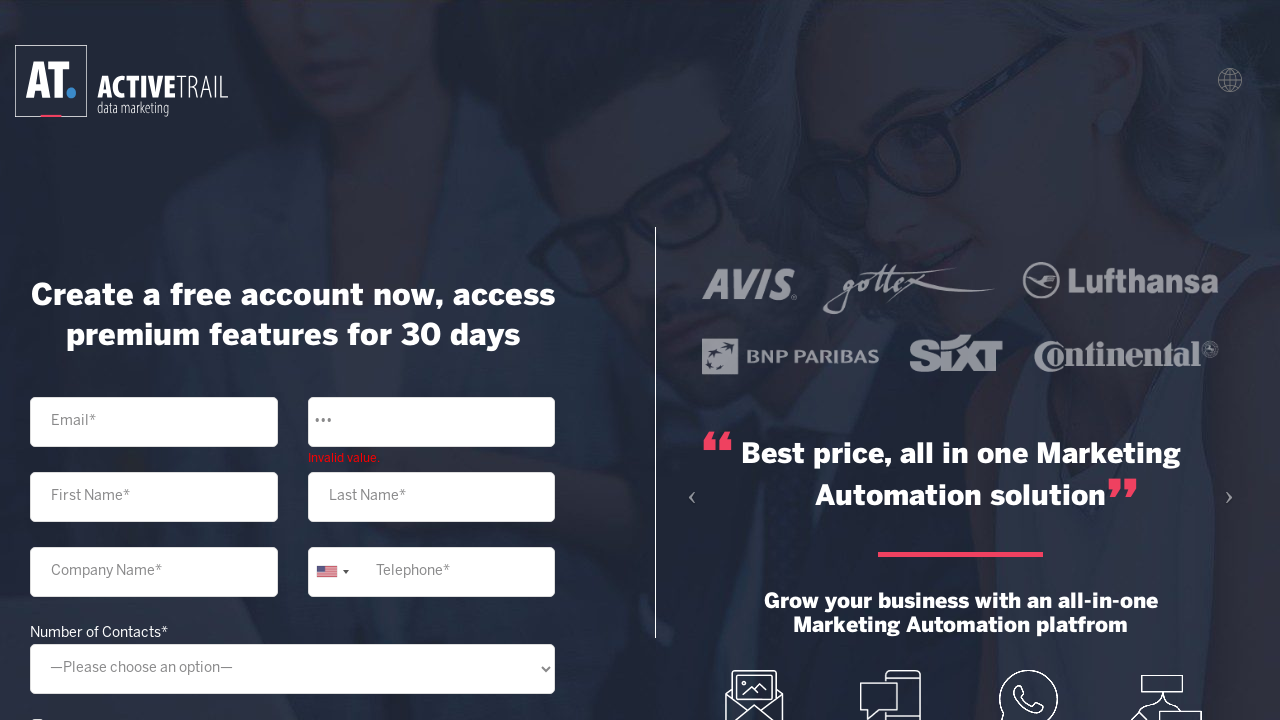

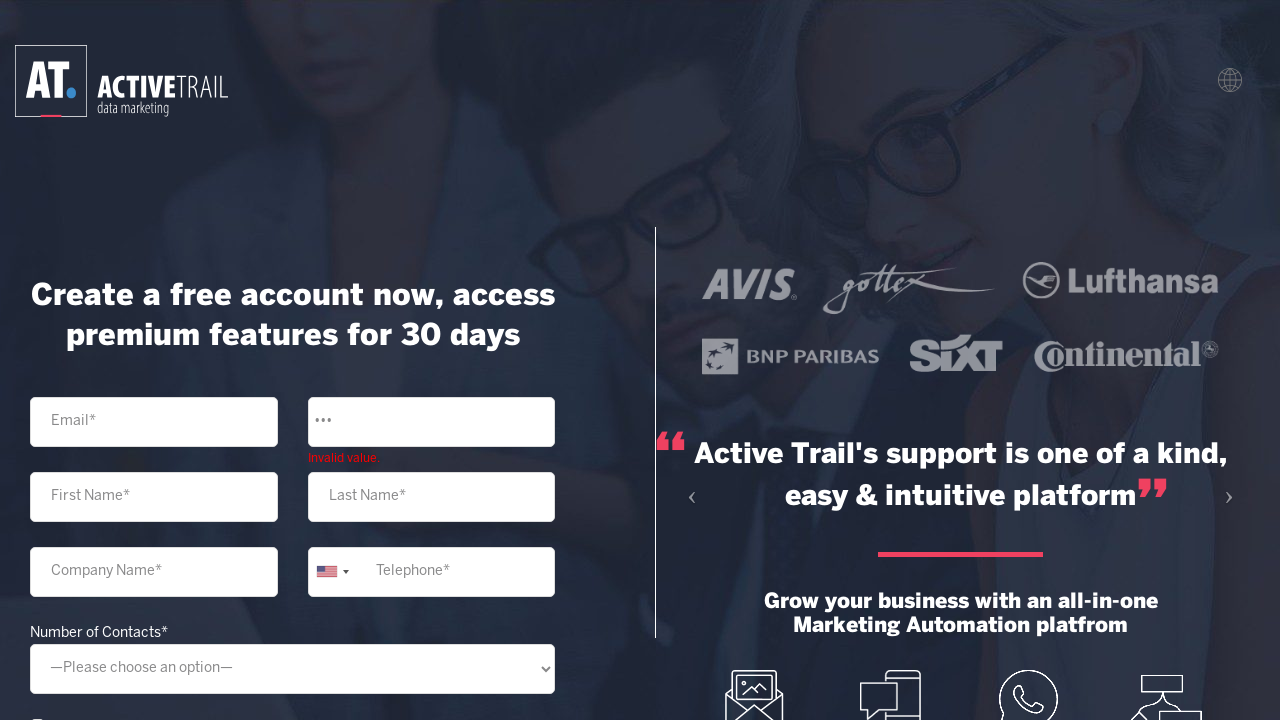